Tests Bootstrap modal dialog by clicking login button and filling in the username field

Starting URL: https://seleniumpractise.blogspot.com/2016/11/handle-bootstrap-model-dialog-in.html

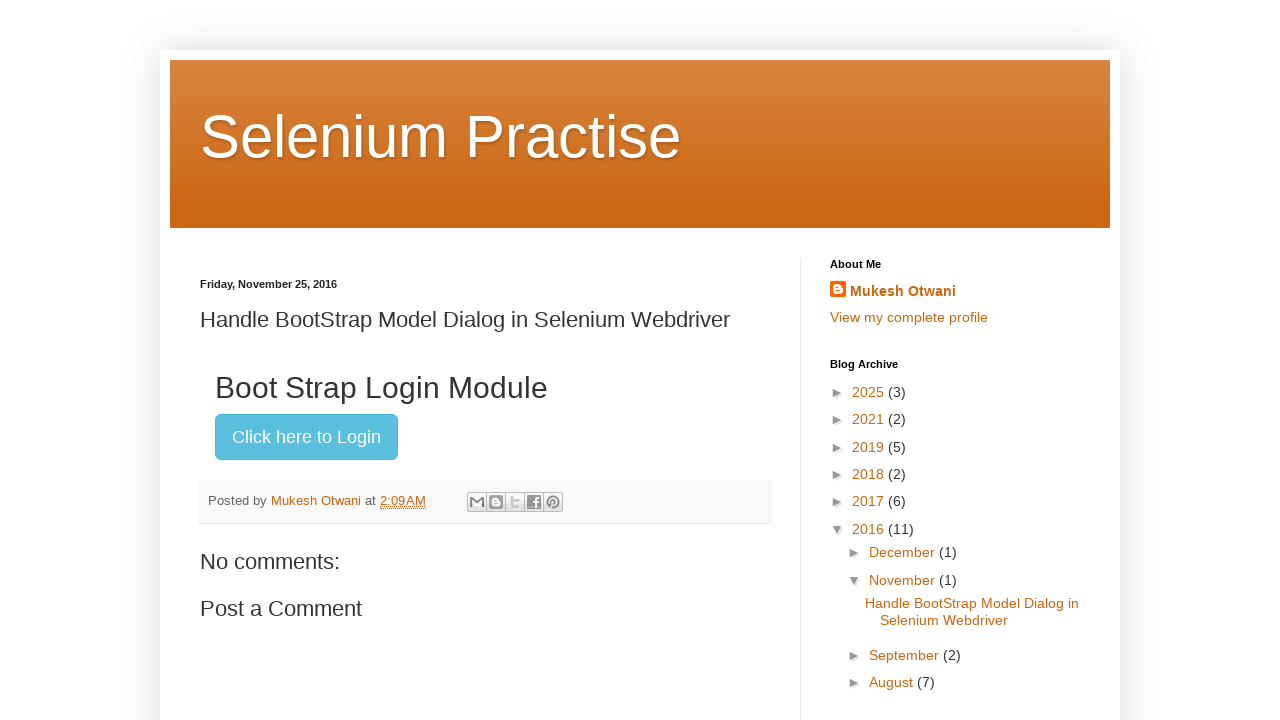

Navigated to Bootstrap modal dialog test page
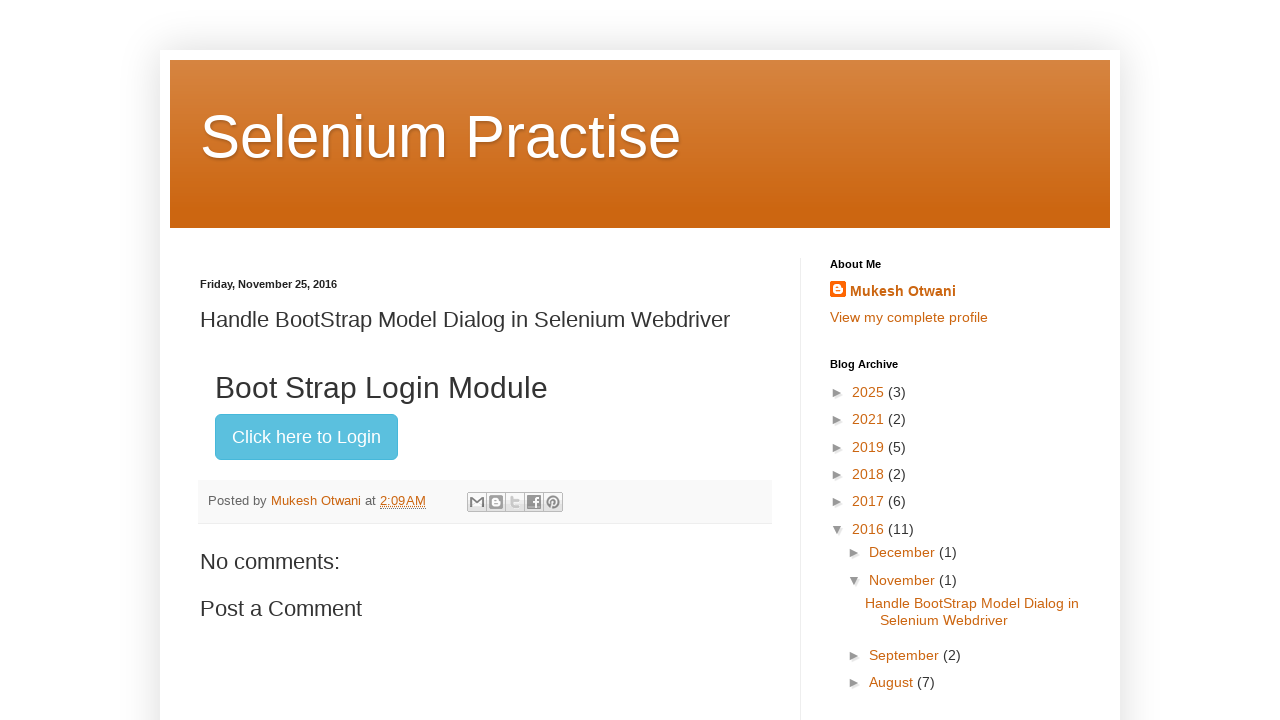

Clicked login button to open Bootstrap modal dialog at (306, 437) on xpath=//button[text()='Click here to Login']
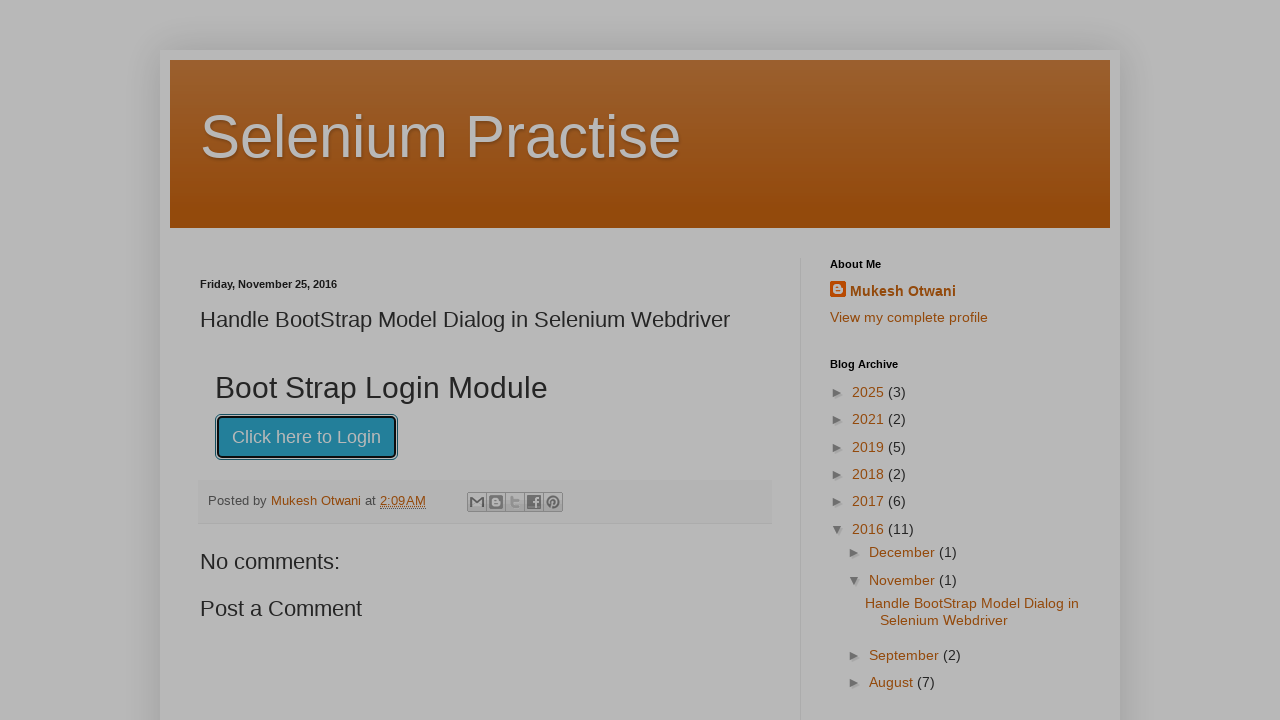

Filled username field with 'Vikash' in the modal on //p[text()='This is a large modal.']//following::input[@type='text']
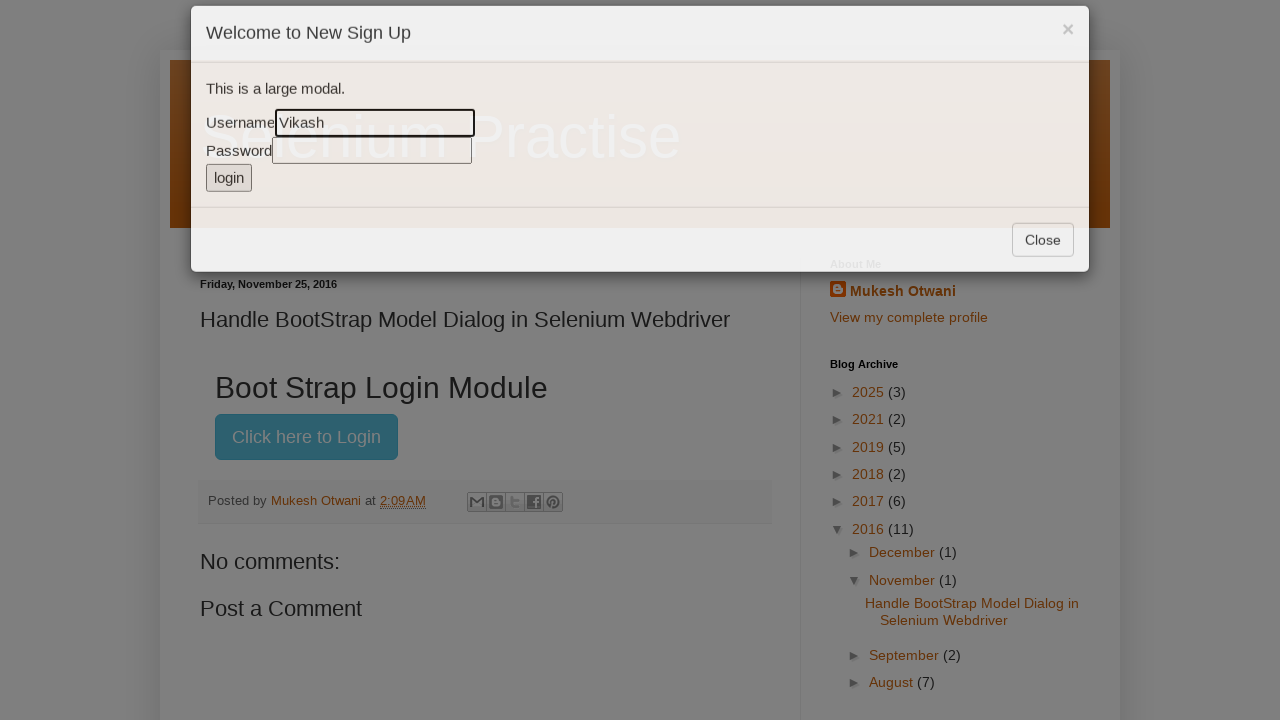

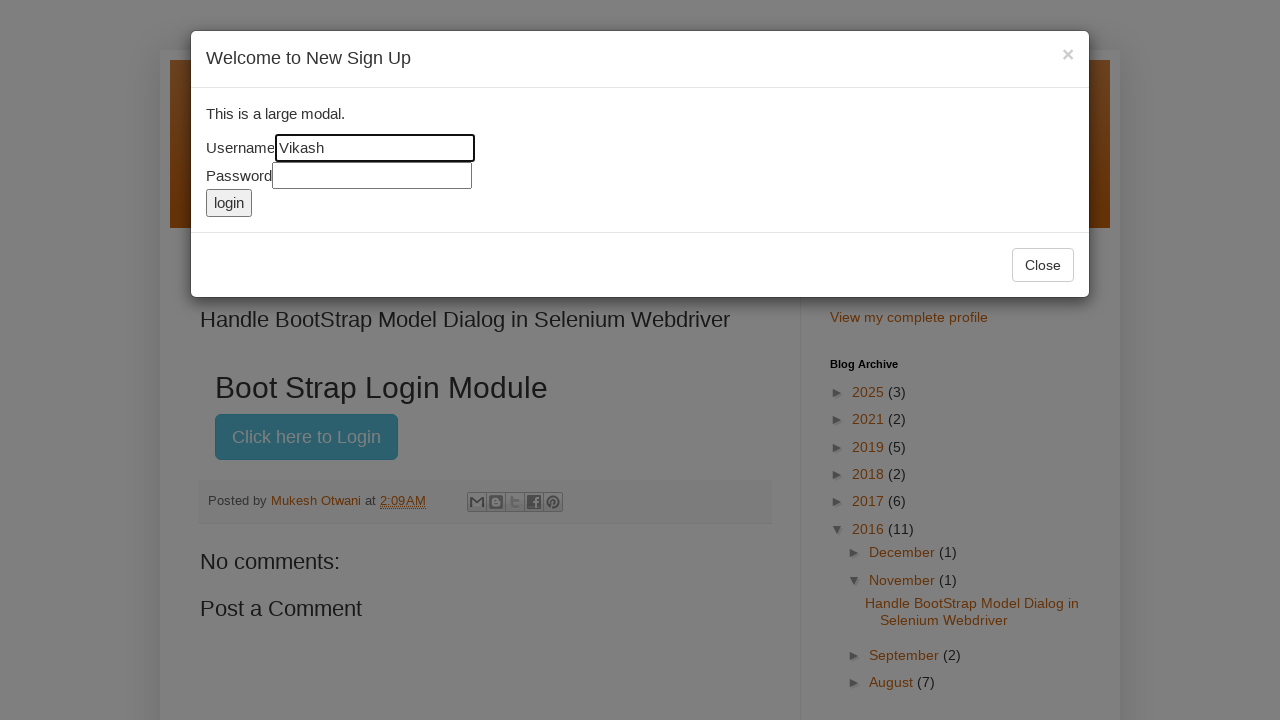